Tests that whitespace is trimmed from edited todo text.

Starting URL: https://demo.playwright.dev/todomvc

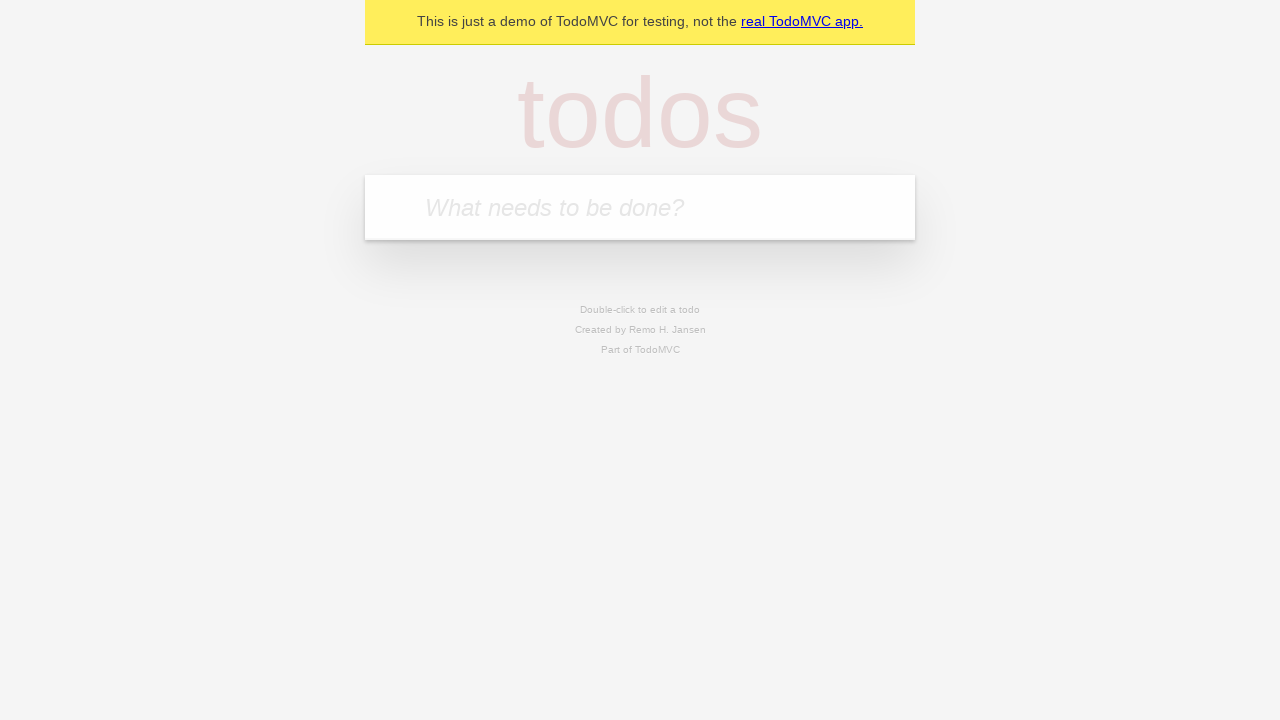

Filled todo input with 'buy some cheese' on internal:attr=[placeholder="What needs to be done?"i]
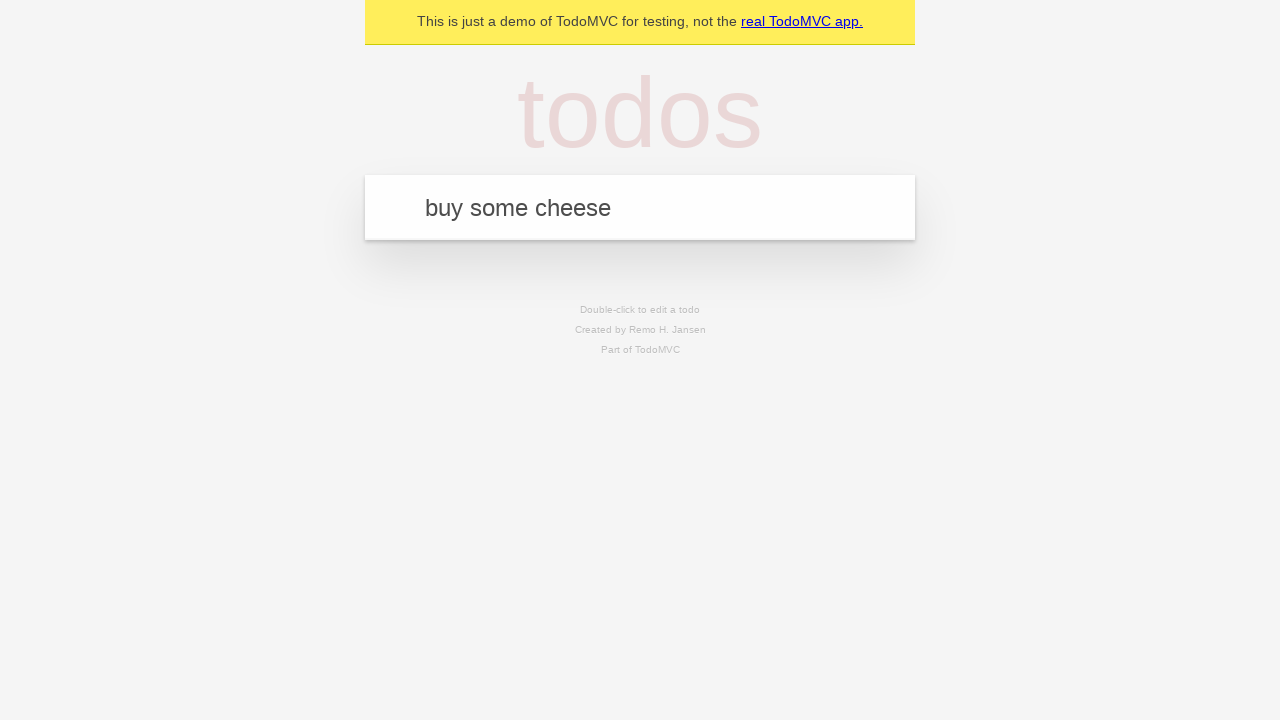

Pressed Enter to create todo 'buy some cheese' on internal:attr=[placeholder="What needs to be done?"i]
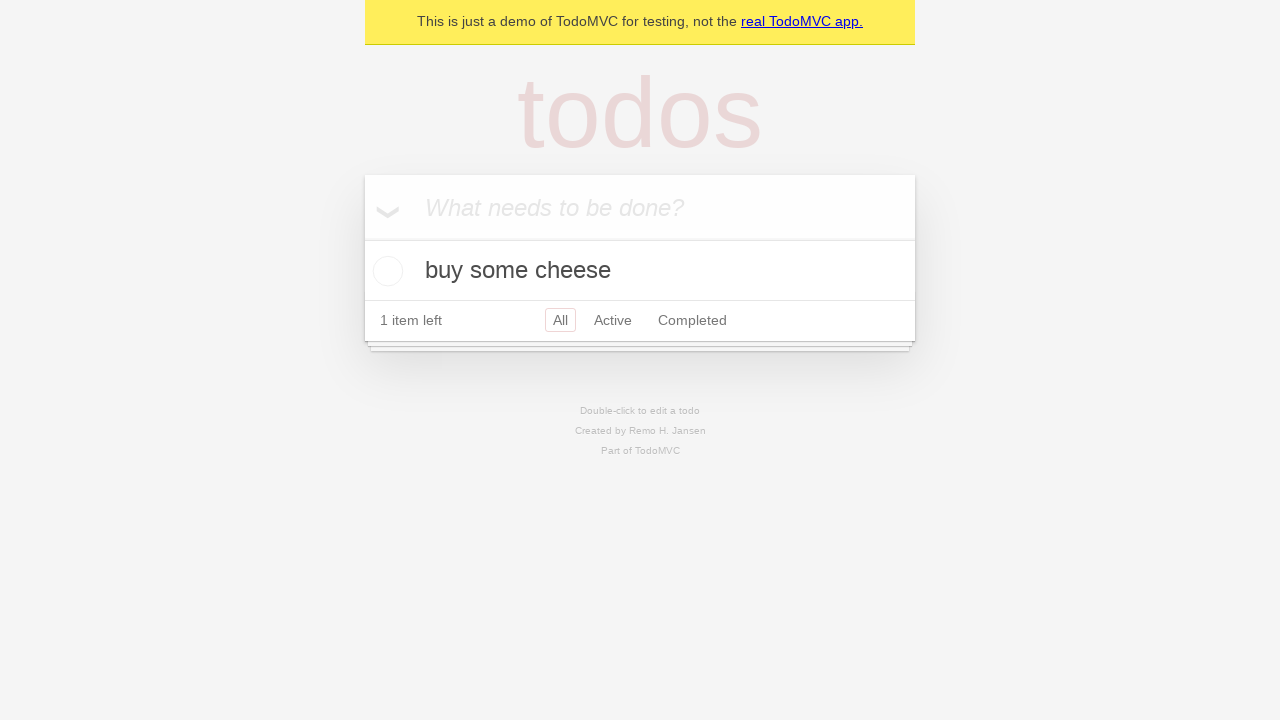

Filled todo input with 'feed the cat' on internal:attr=[placeholder="What needs to be done?"i]
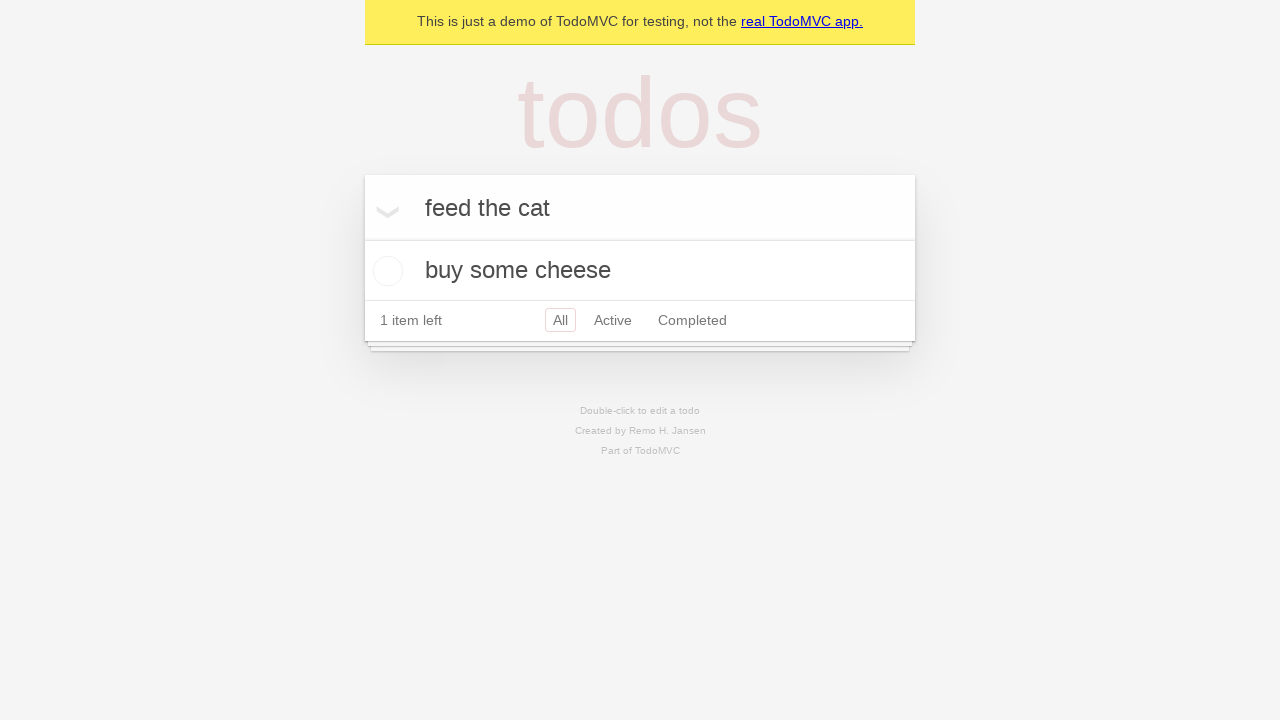

Pressed Enter to create todo 'feed the cat' on internal:attr=[placeholder="What needs to be done?"i]
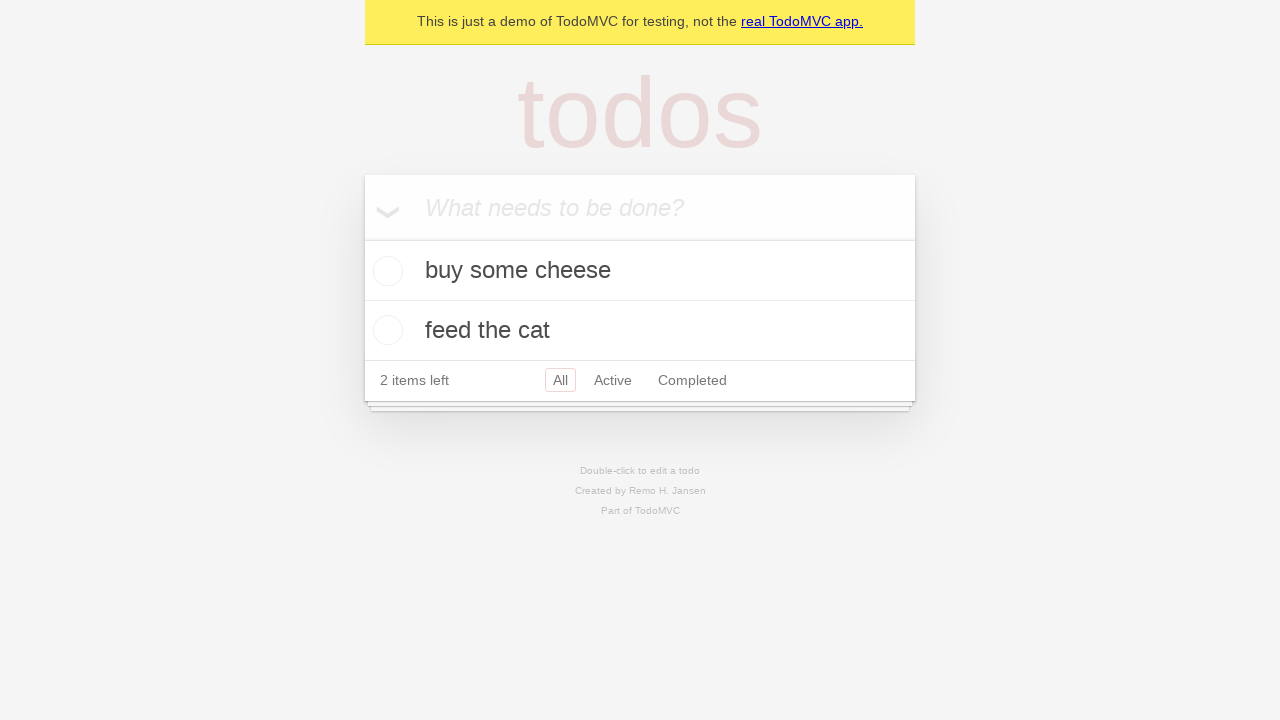

Filled todo input with 'book a doctors appointment' on internal:attr=[placeholder="What needs to be done?"i]
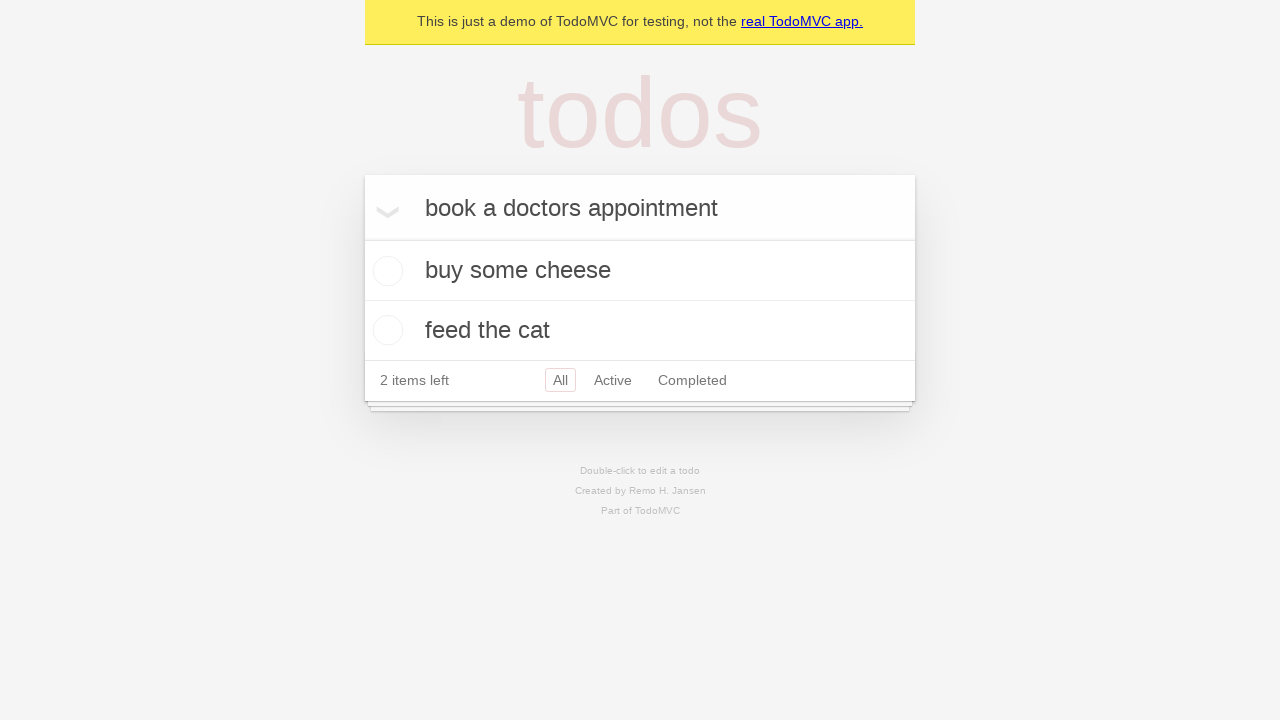

Pressed Enter to create todo 'book a doctors appointment' on internal:attr=[placeholder="What needs to be done?"i]
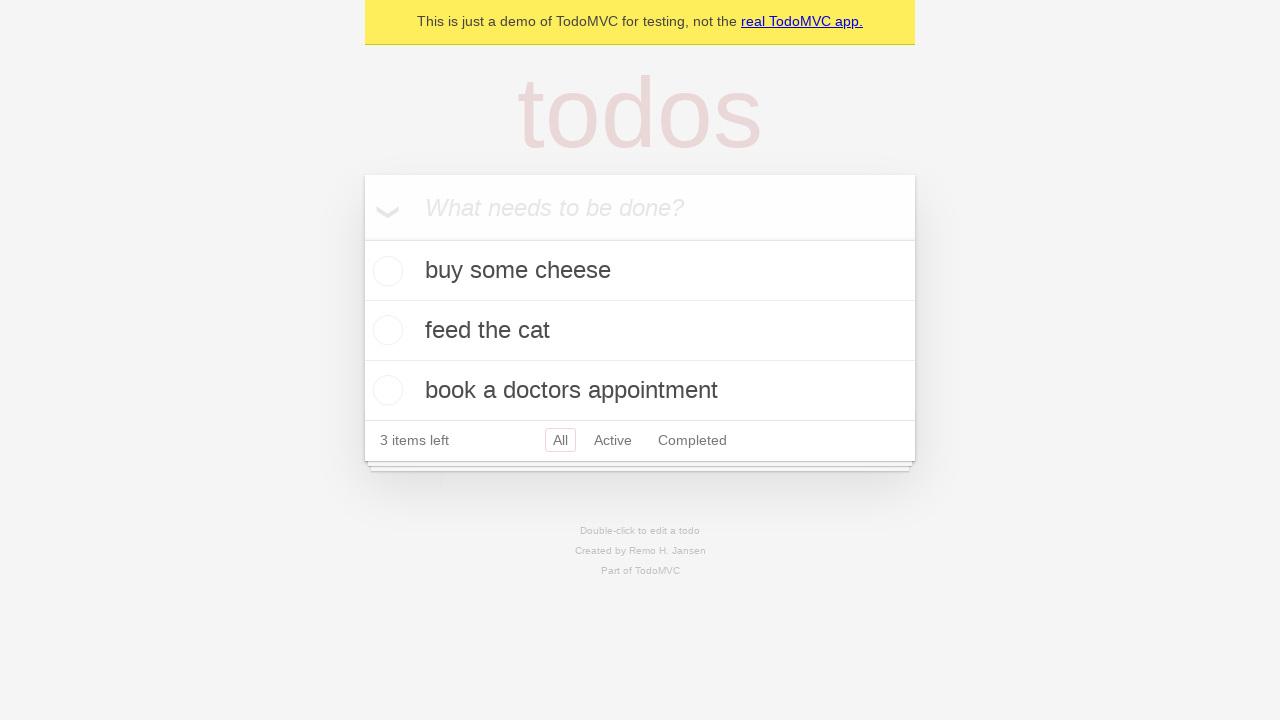

Waited for all 3 todos to be created in localStorage
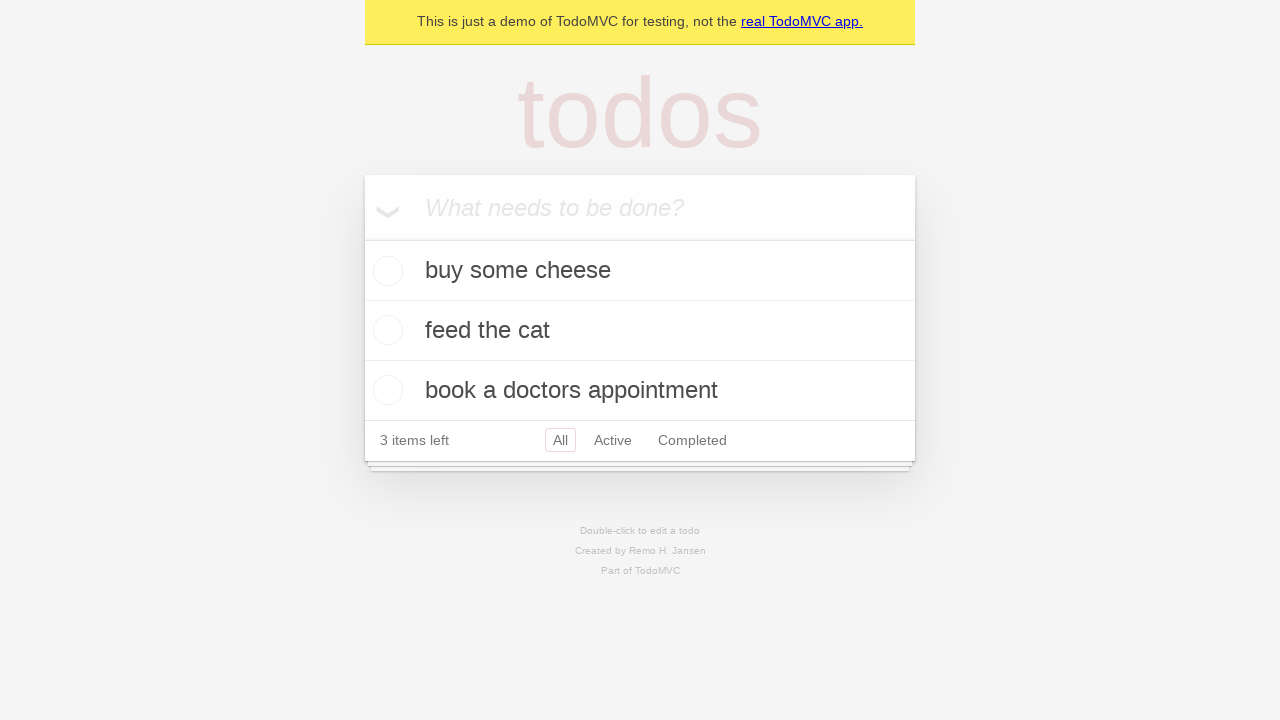

Double-clicked second todo to enter edit mode at (640, 331) on internal:testid=[data-testid="todo-item"s] >> nth=1
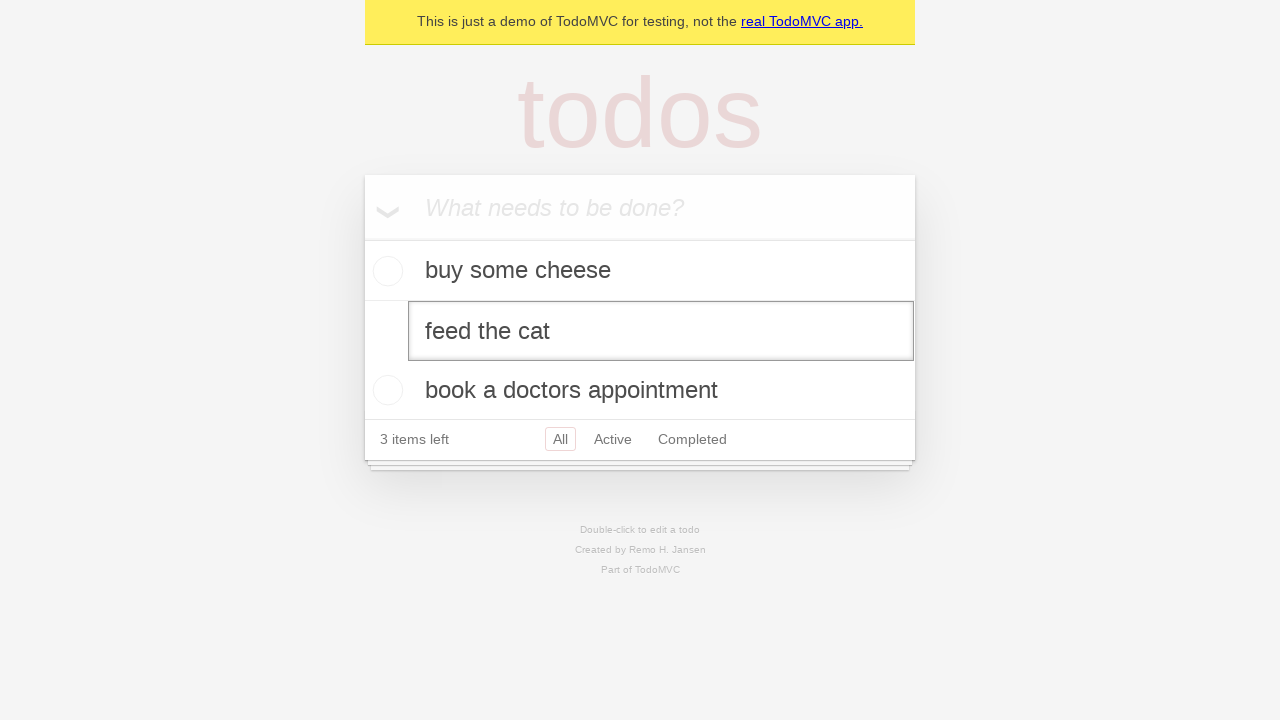

Filled todo text with whitespace: '    buy some sausages    ' on internal:testid=[data-testid="todo-item"s] >> nth=1 >> internal:role=textbox[nam
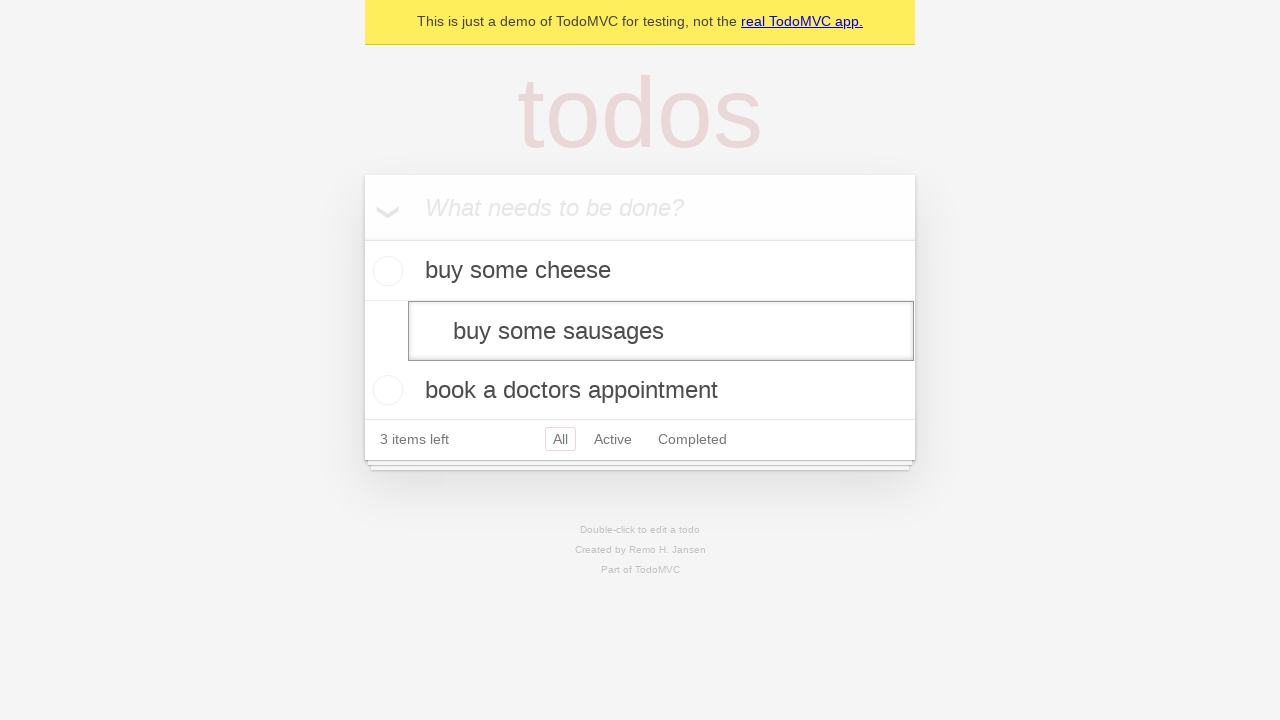

Pressed Enter to save edited todo on internal:testid=[data-testid="todo-item"s] >> nth=1 >> internal:role=textbox[nam
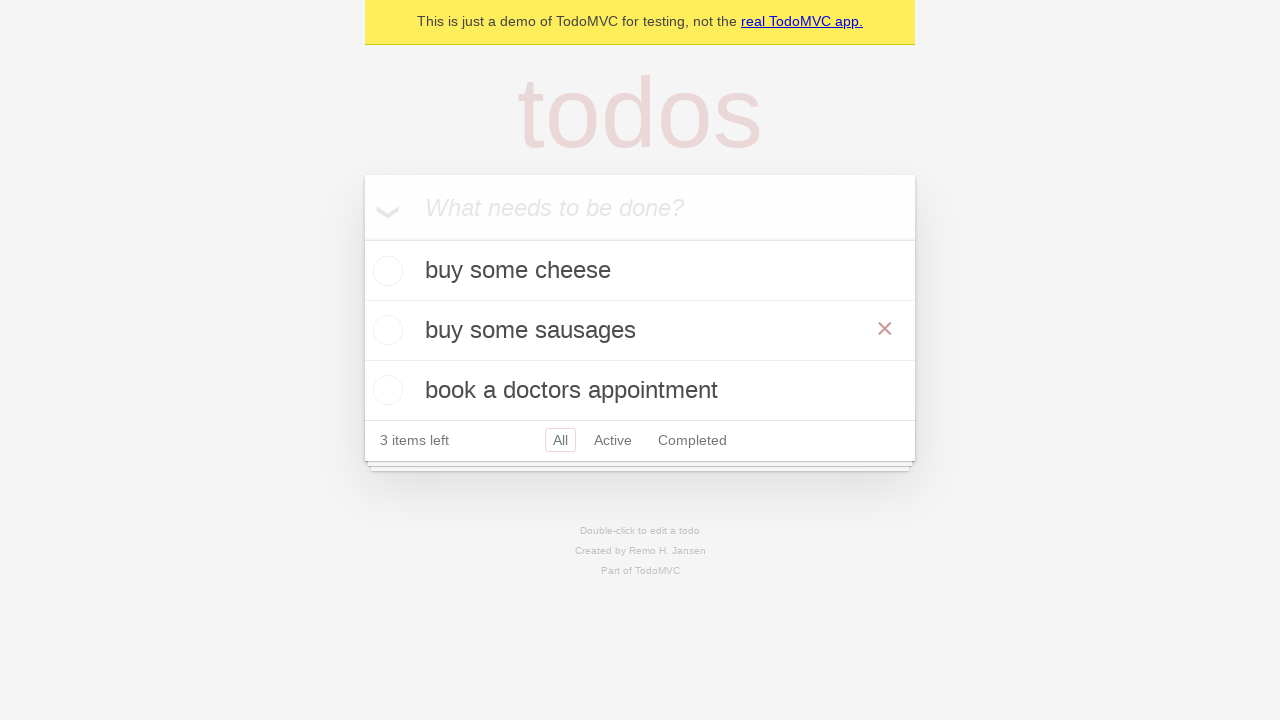

Waited for localStorage to update with trimmed todo text 'buy some sausages'
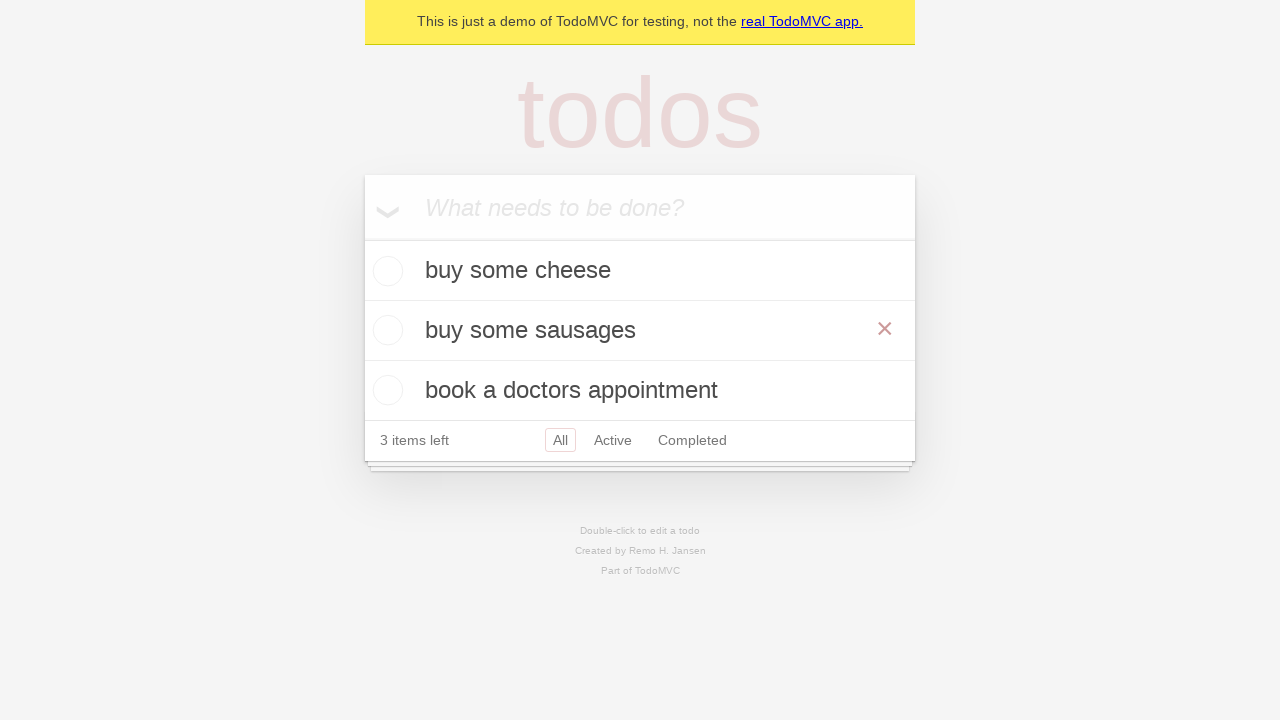

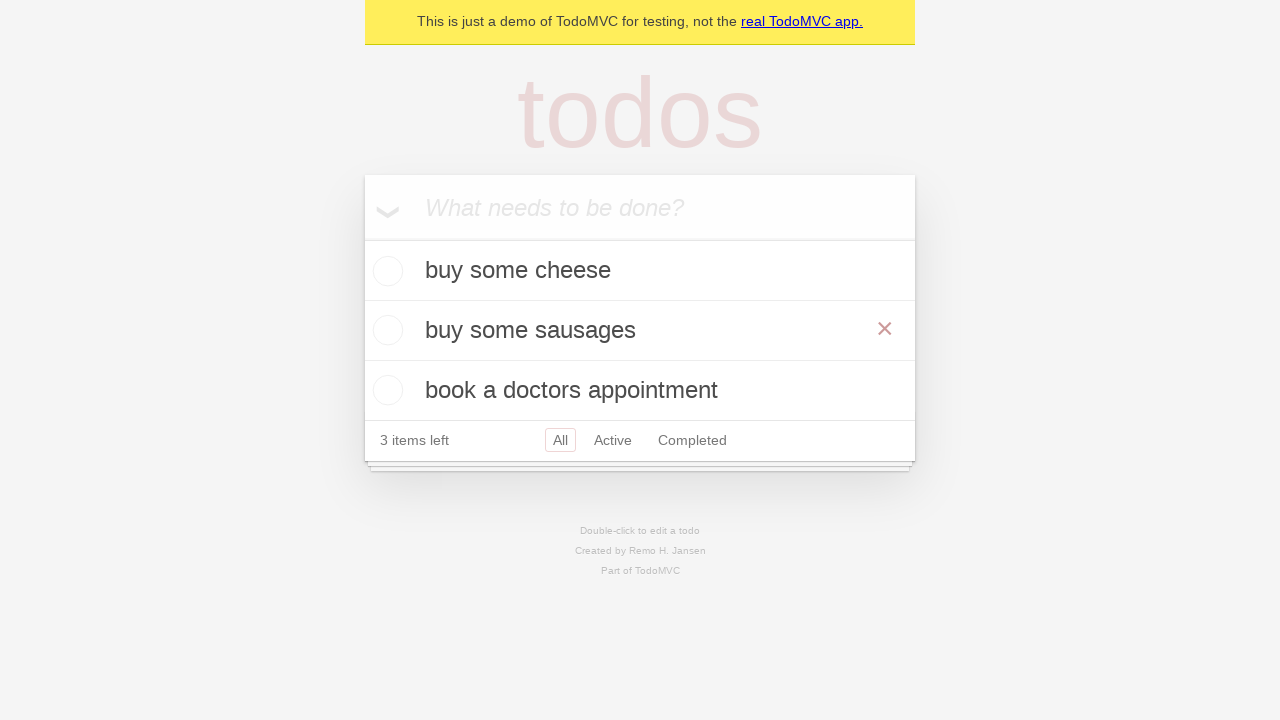